Tests navigation from the sitespeed.io homepage to the Documentation page by clicking the Documentation link and waiting for the page content to load

Starting URL: https://www.sitespeed.io

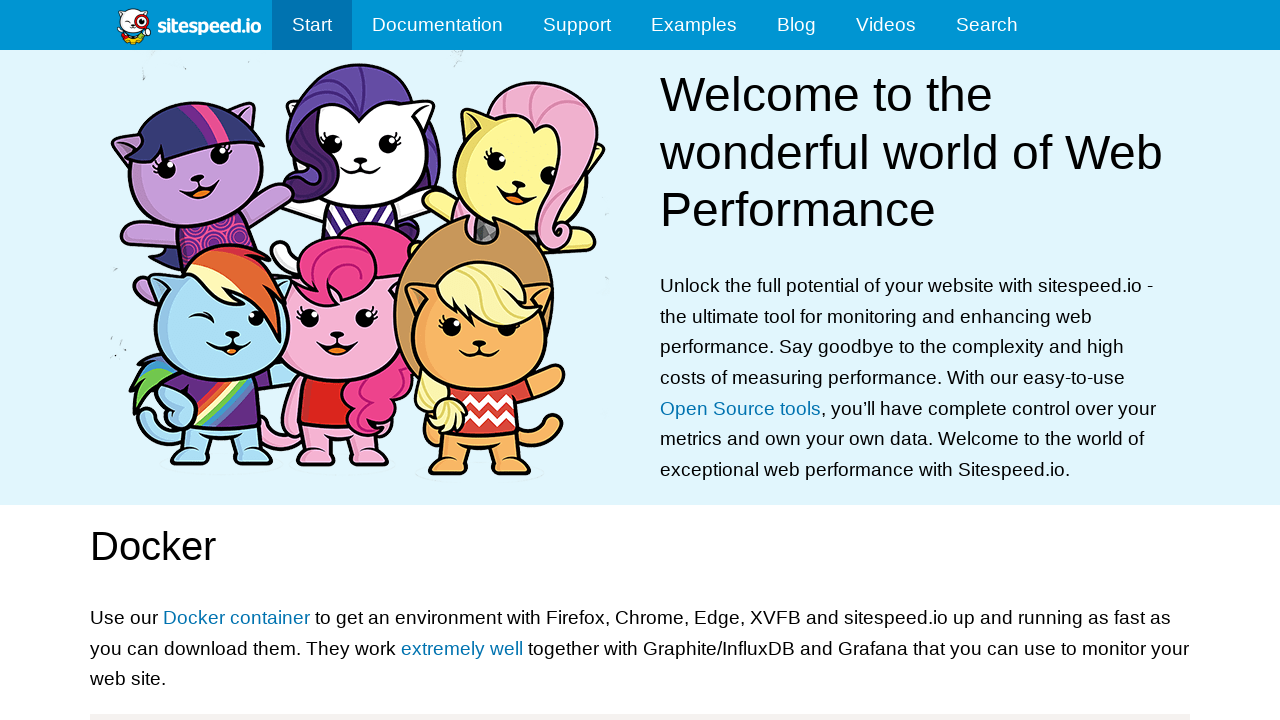

Clicked Documentation link on sitespeed.io homepage at (438, 25) on a:has-text('Documentation')
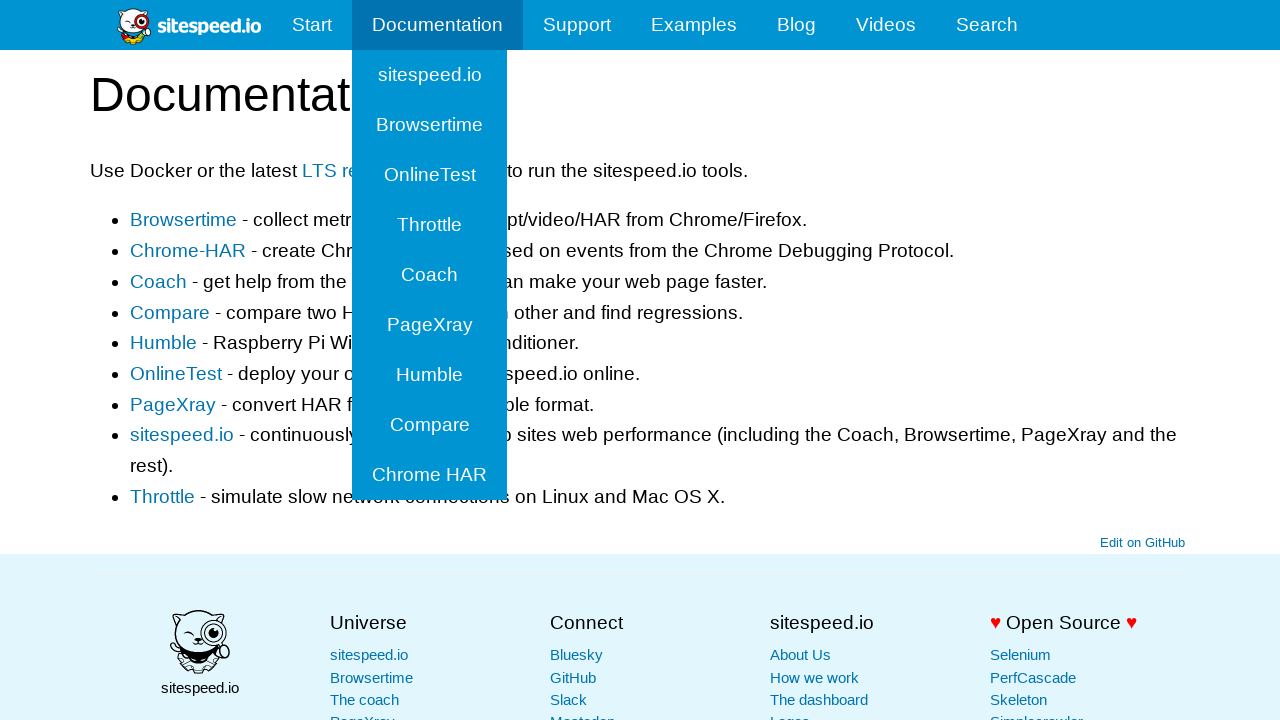

Documentation page loaded and Chrome-HAR link appeared
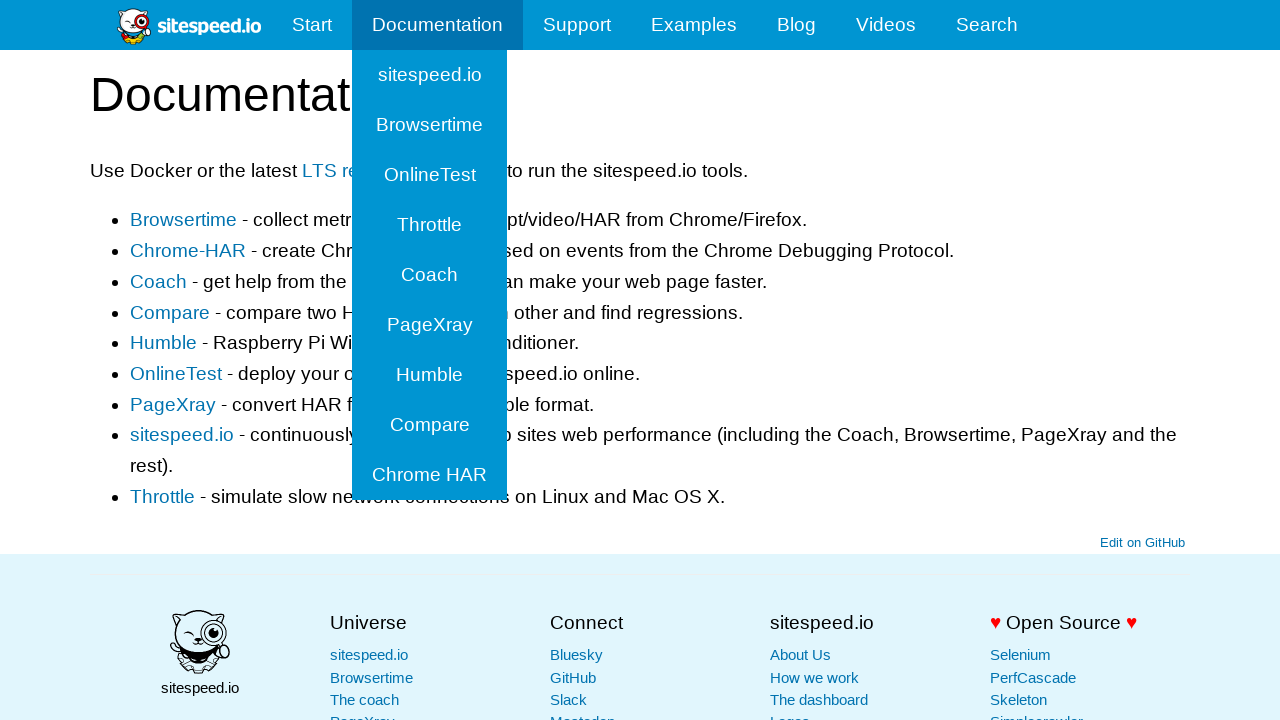

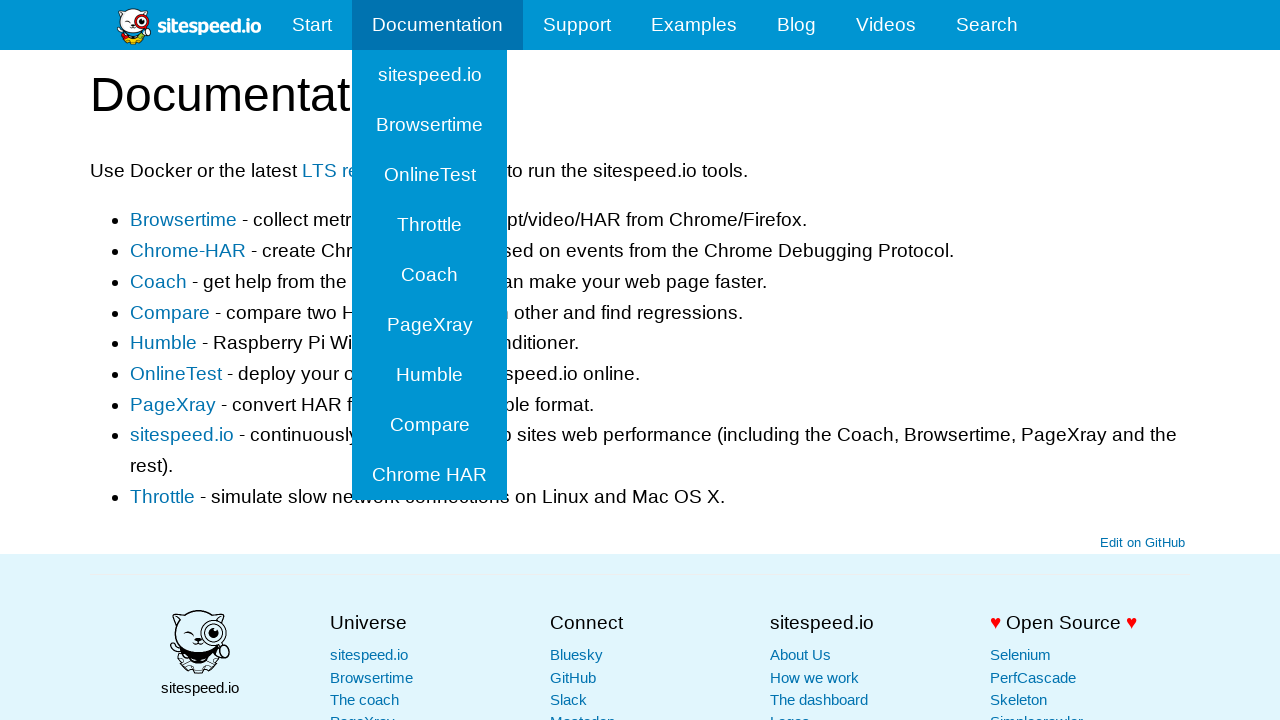